Tests a math challenge form by reading a value from the page, calculating the result using a logarithmic formula, filling in the answer, checking a robot checkbox, selecting a radio button, and submitting the form.

Starting URL: http://suninjuly.github.io/math.html

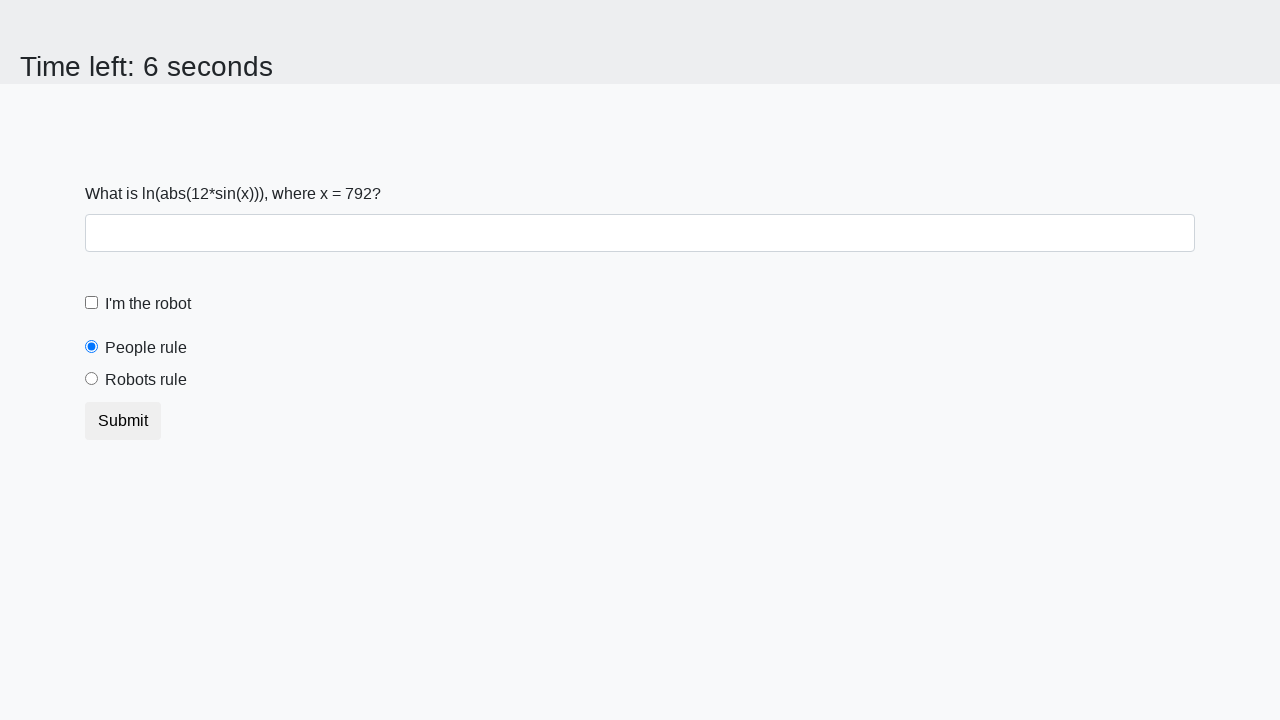

Located and read the input value from #input_value element
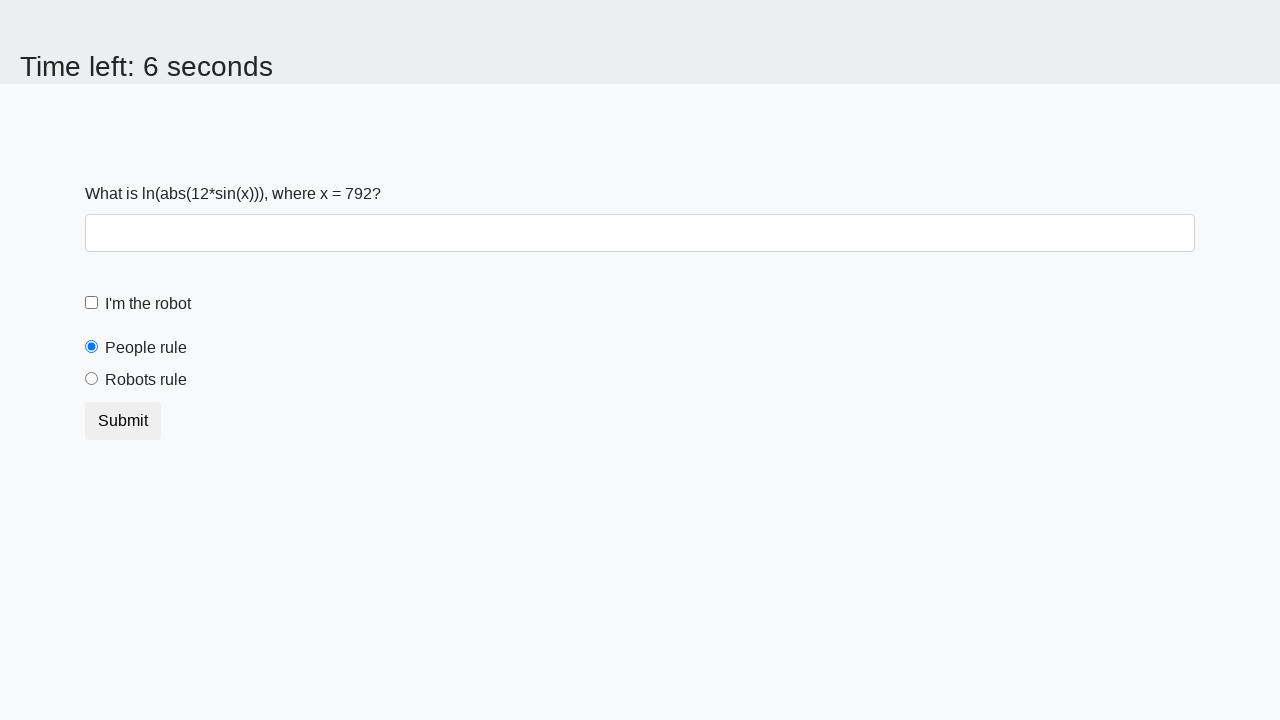

Calculated the answer using logarithmic formula: log(|12*sin(x)|)
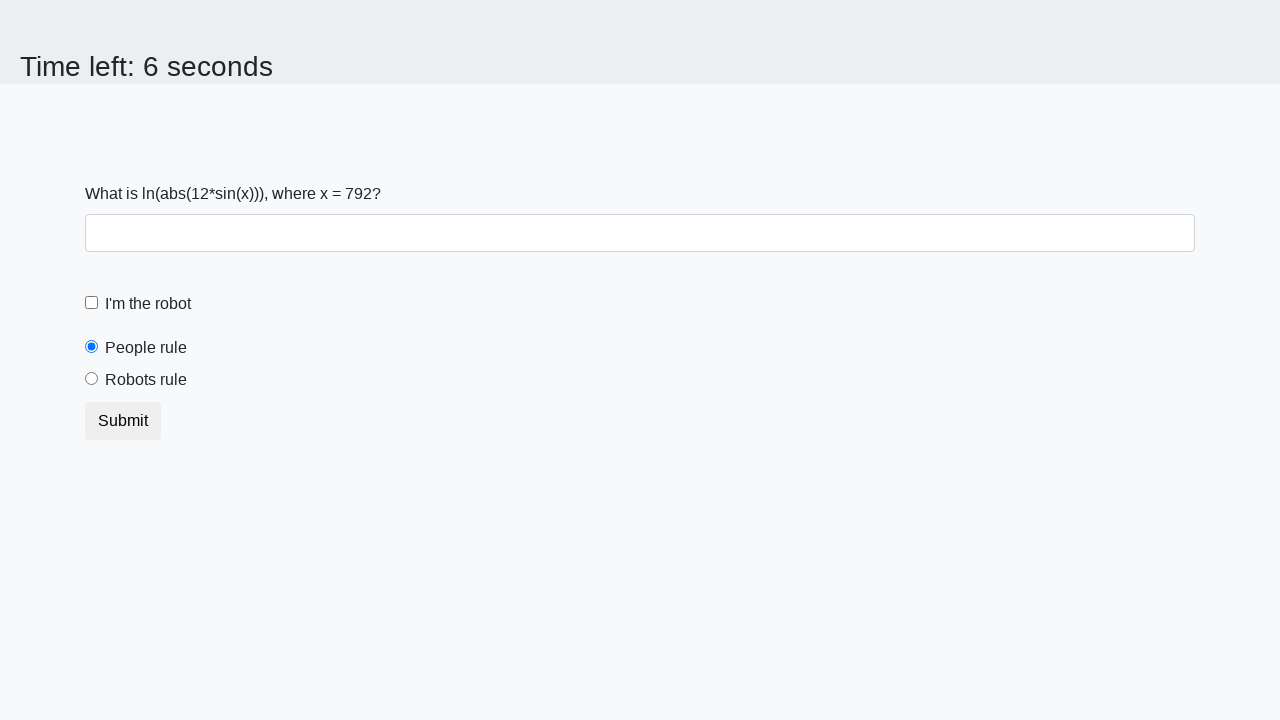

Filled in the calculated answer in the #answer field on #answer
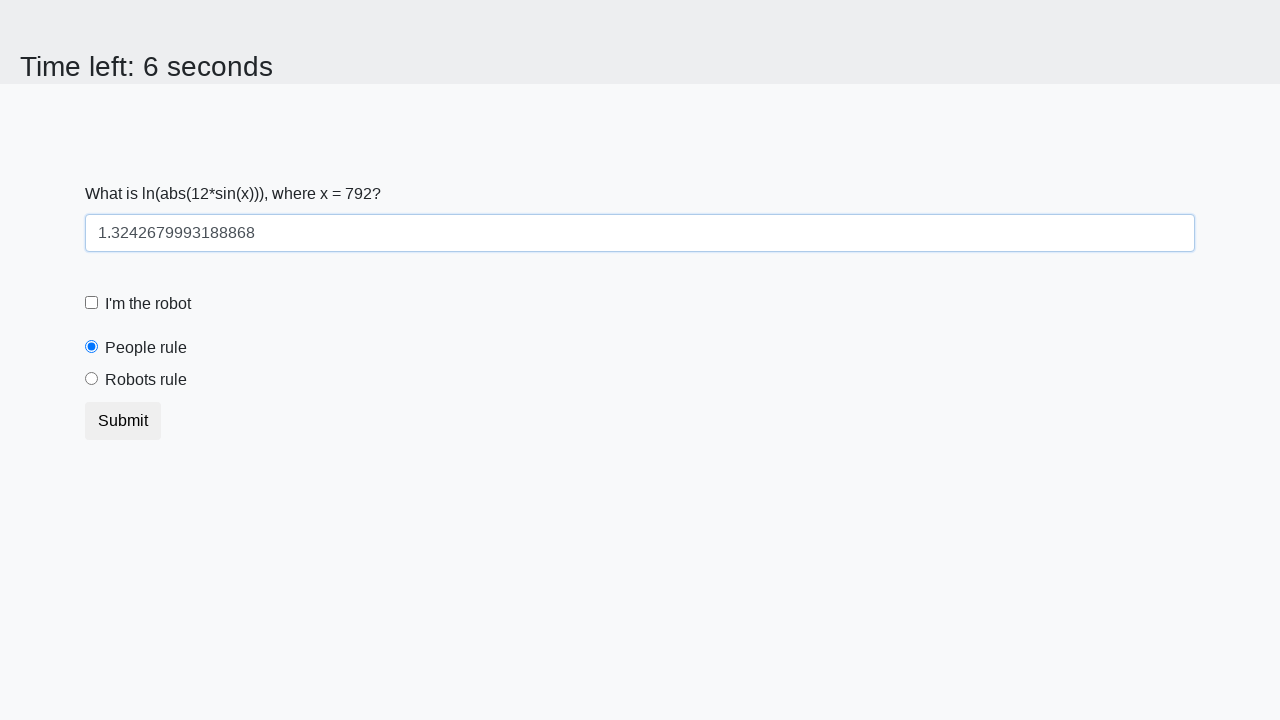

Clicked the robot checkbox (#robotCheckbox) at (92, 303) on #robotCheckbox
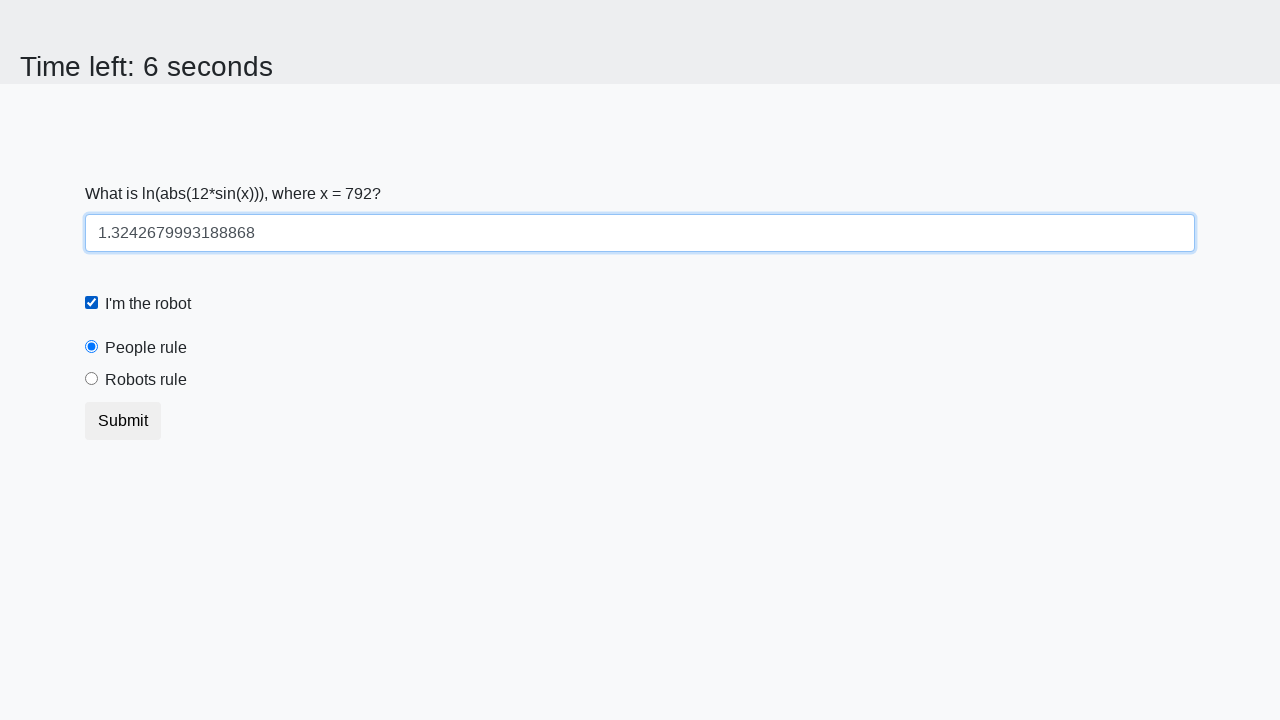

Selected the robots rule radio button (#robotsRule) at (92, 379) on #robotsRule
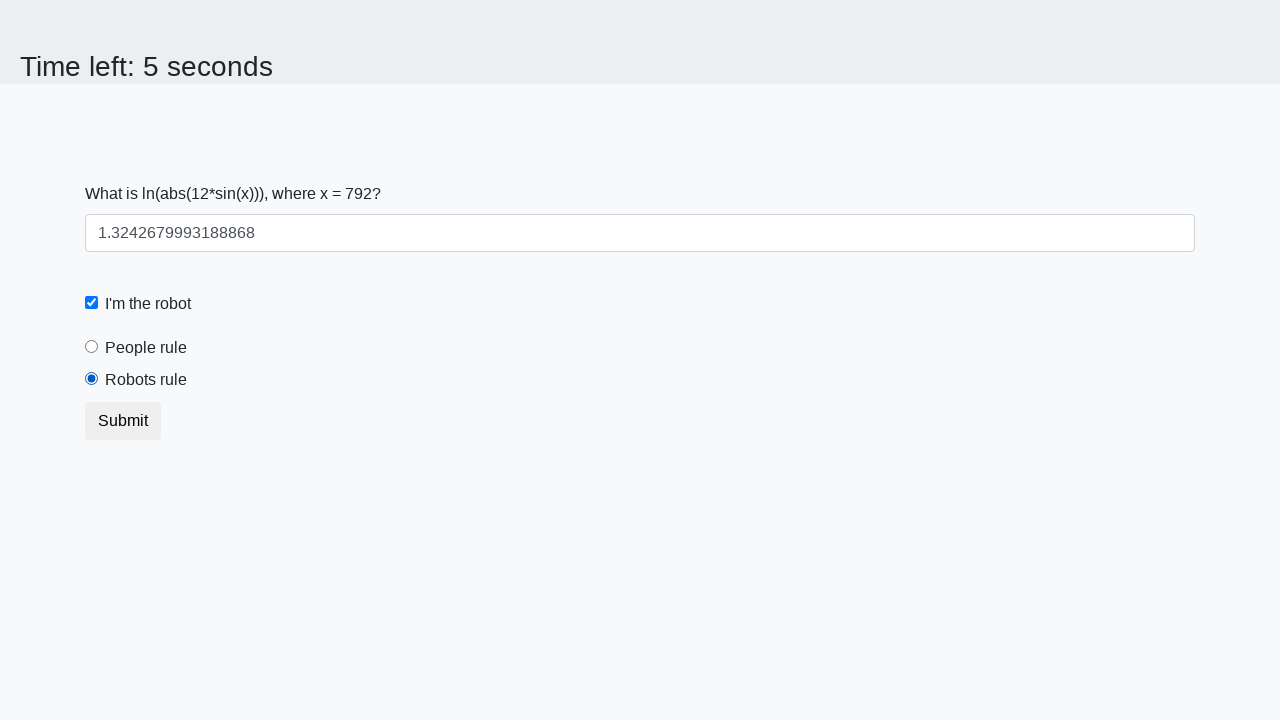

Clicked the submit button (button.btn) at (123, 421) on button.btn
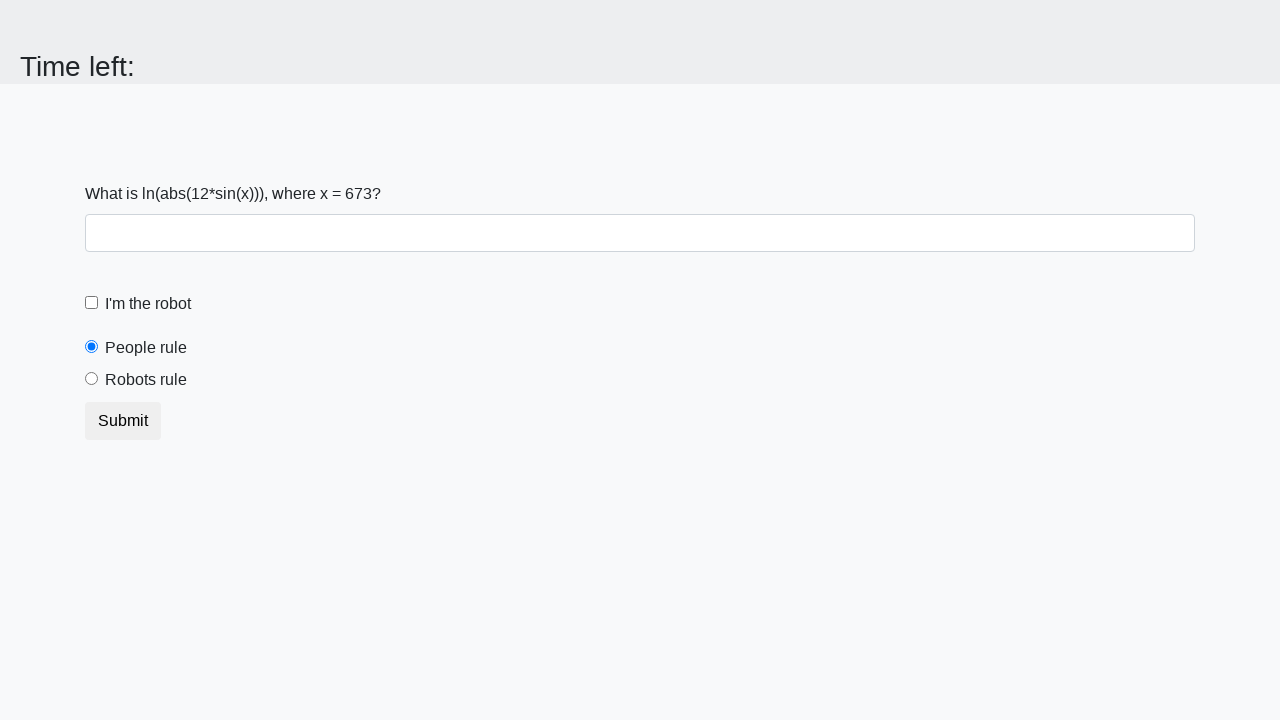

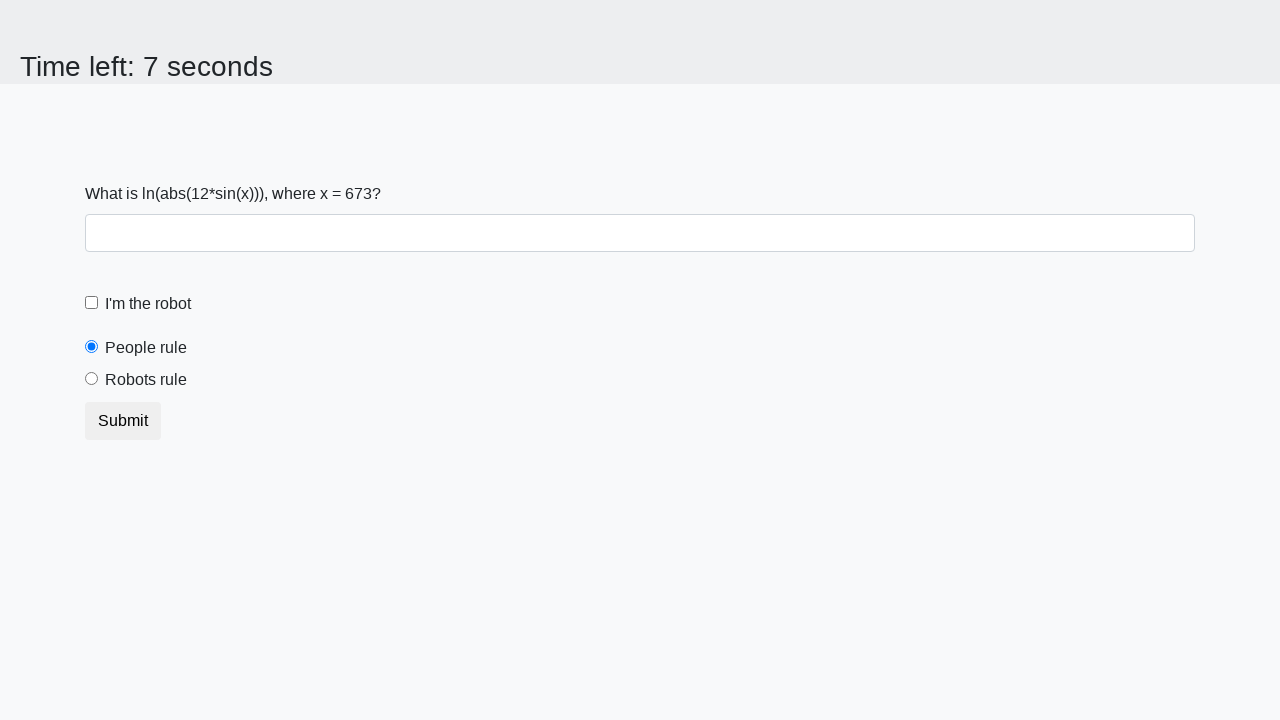